Tests a math quiz page by reading two numbers, calculating their sum, selecting the correct answer from a dropdown, and submitting the form

Starting URL: http://suninjuly.github.io/selects1.html

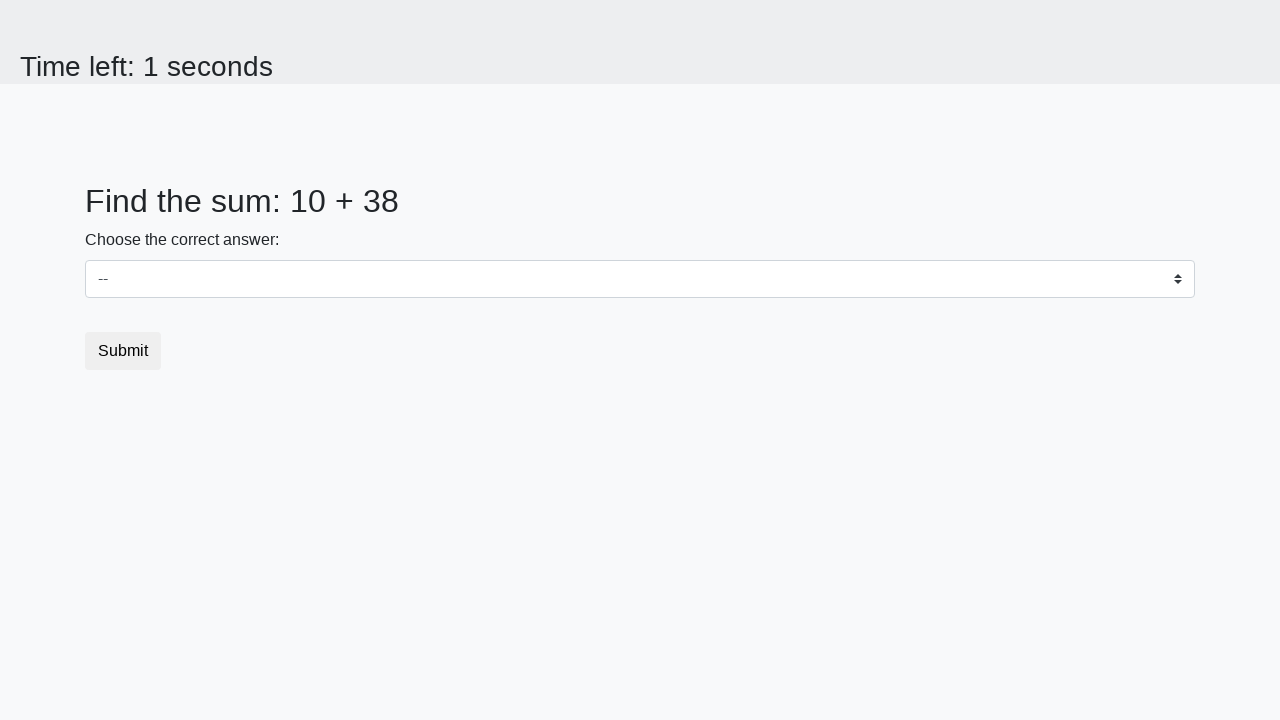

Read first number from #num1 element
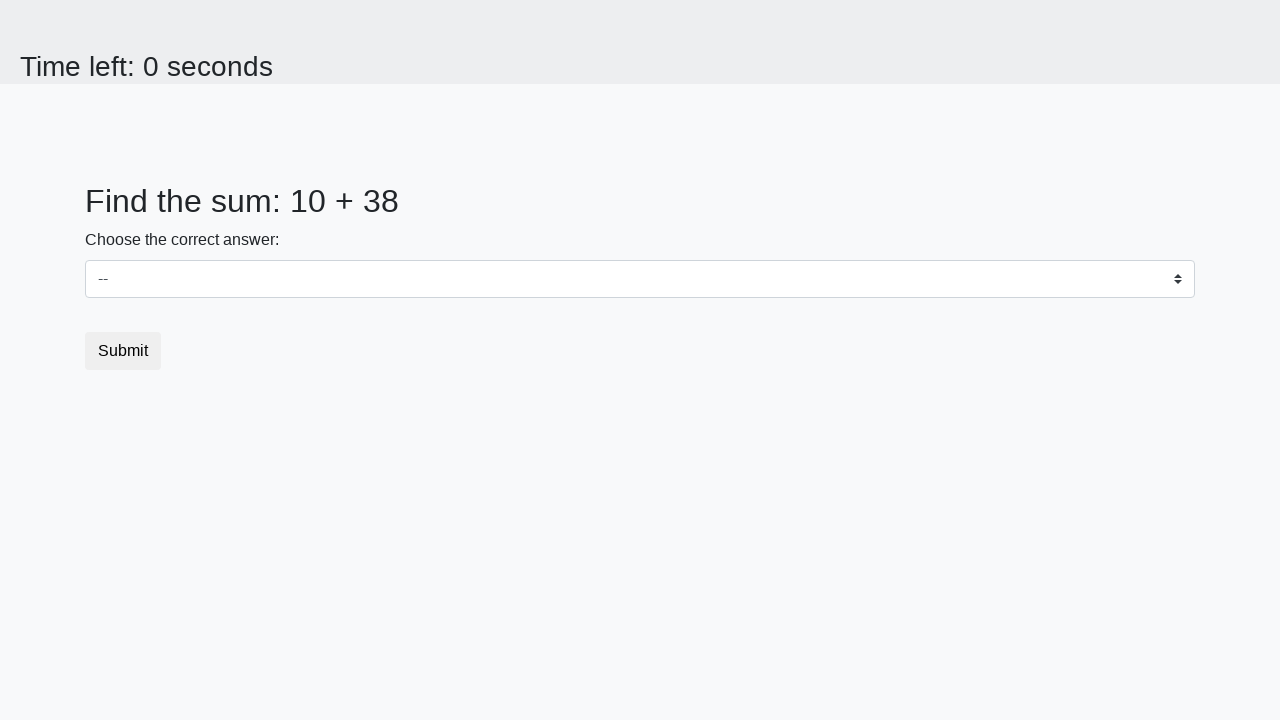

Read second number from #num2 element
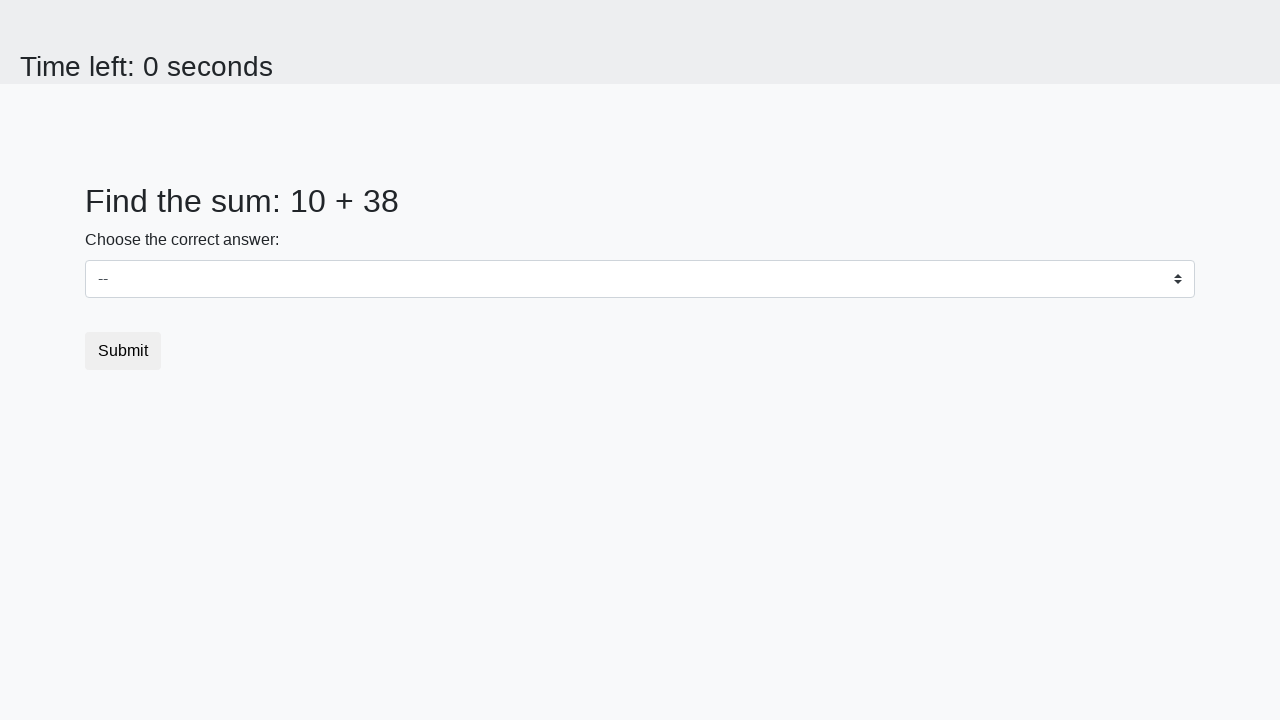

Calculated sum: 10 + 38 = 48
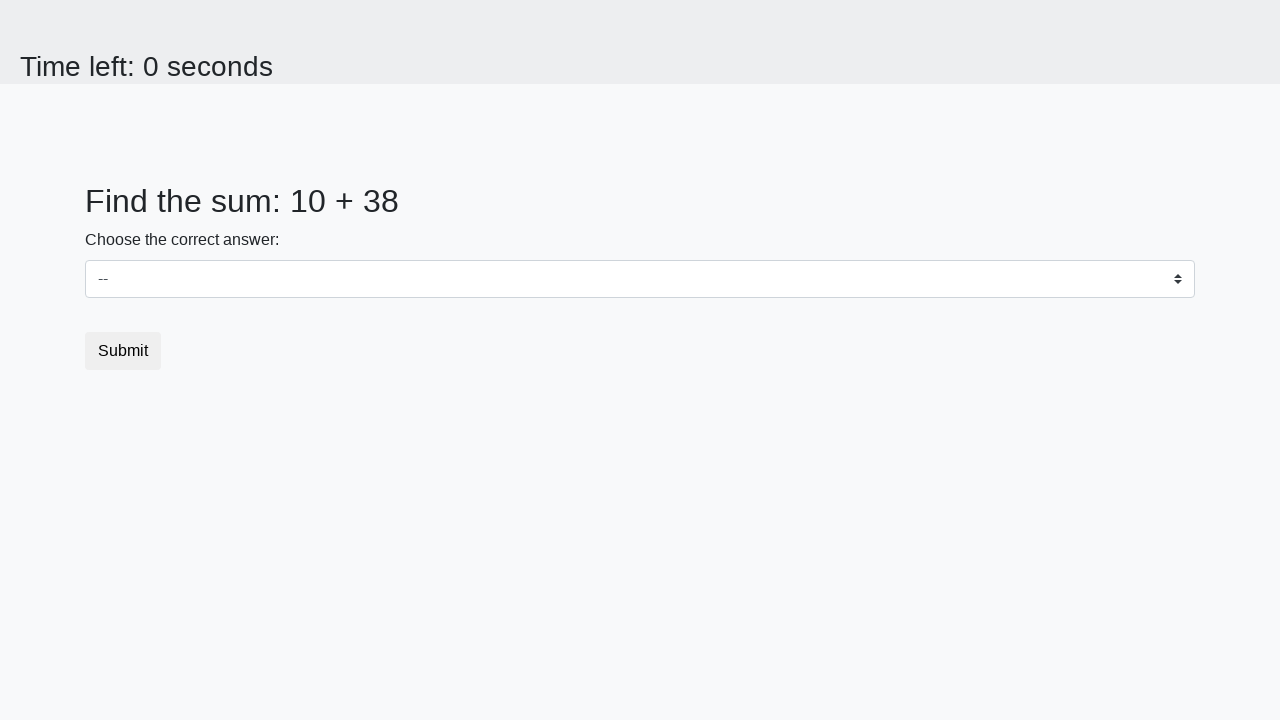

Selected answer '48' from dropdown on select
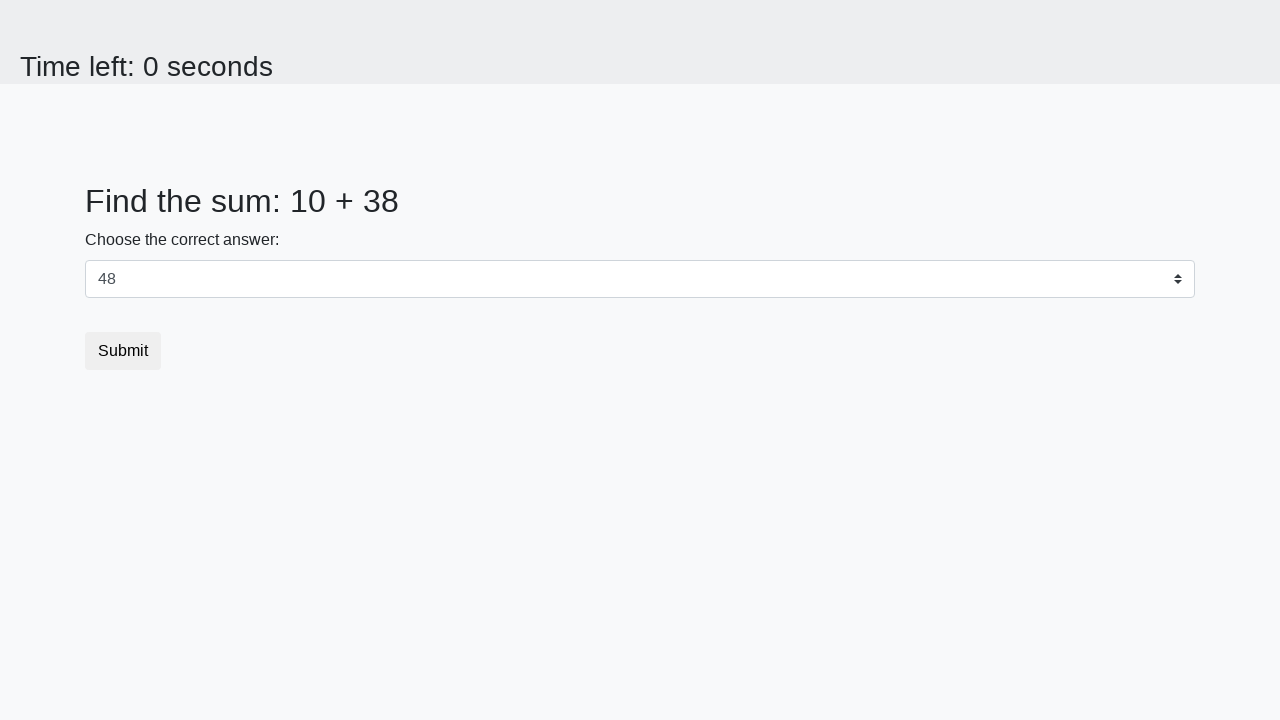

Clicked submit button to submit the quiz at (123, 351) on form button
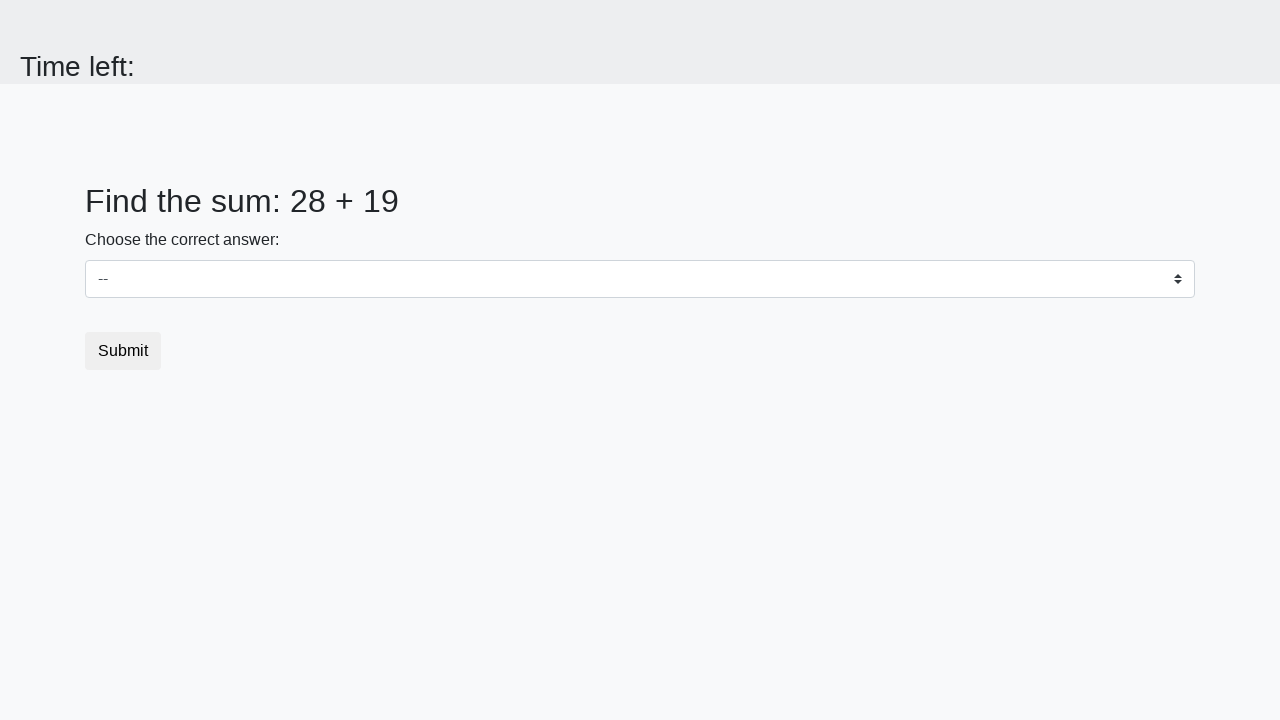

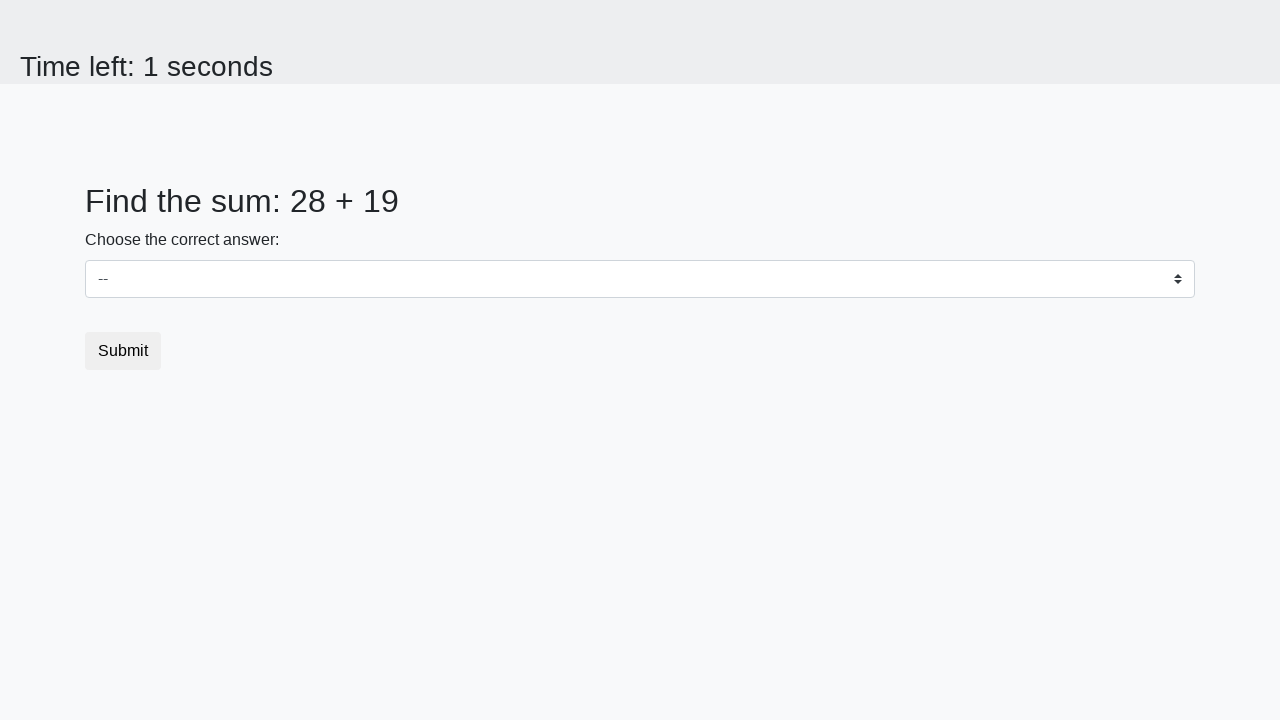